Tests opting out of A/B tests by adding a cookie after visiting the page, then refreshing to verify the opt-out takes effect

Starting URL: http://the-internet.herokuapp.com/abtest

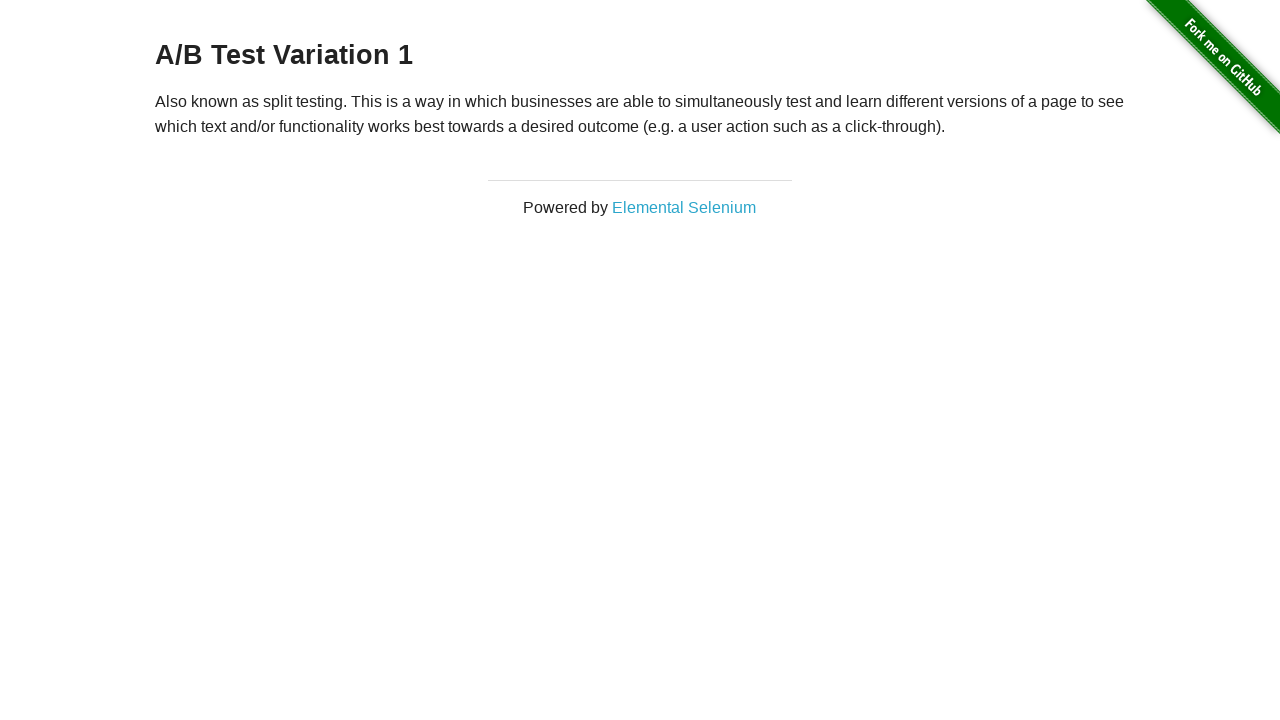

Located h3 heading element
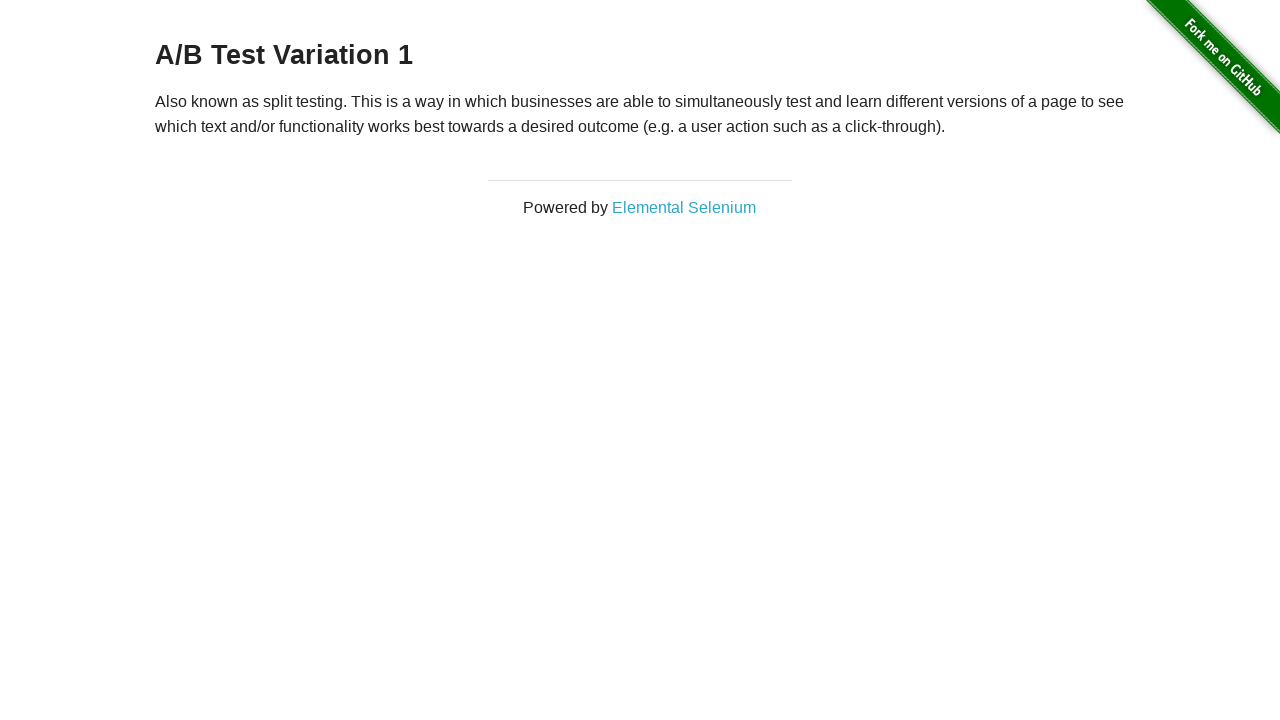

Retrieved heading text content
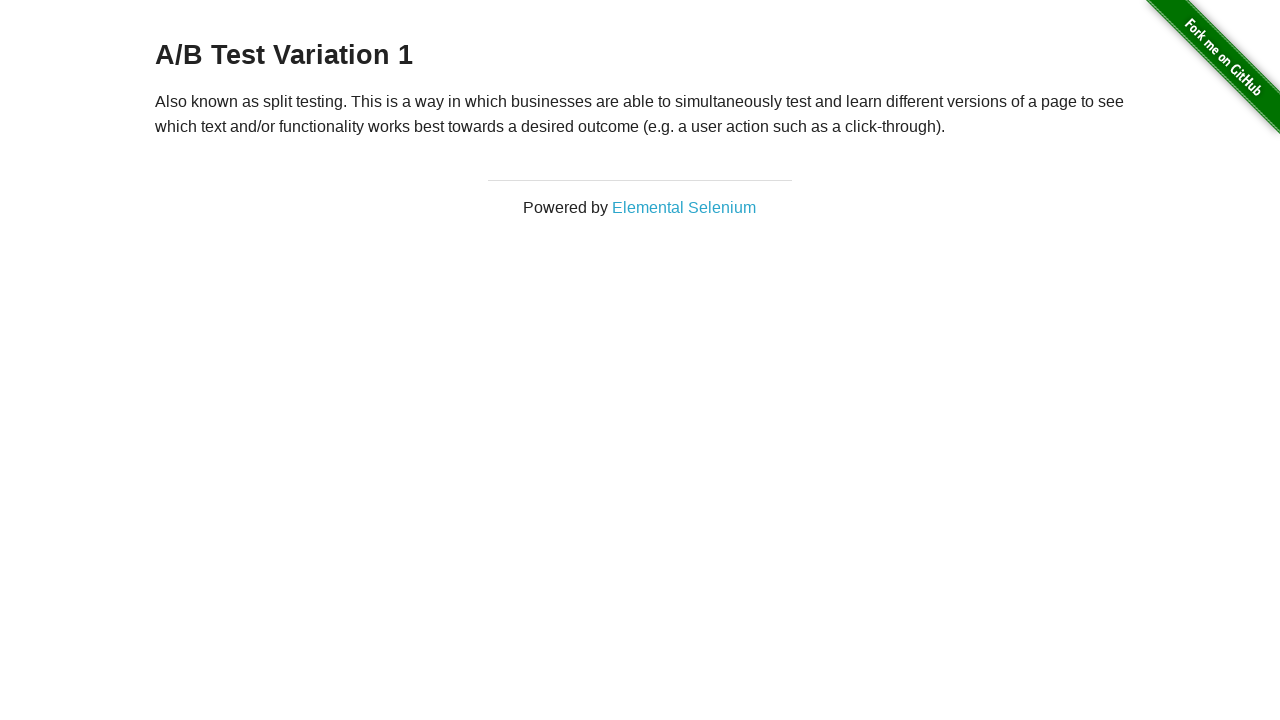

Verified we are in an A/B test group
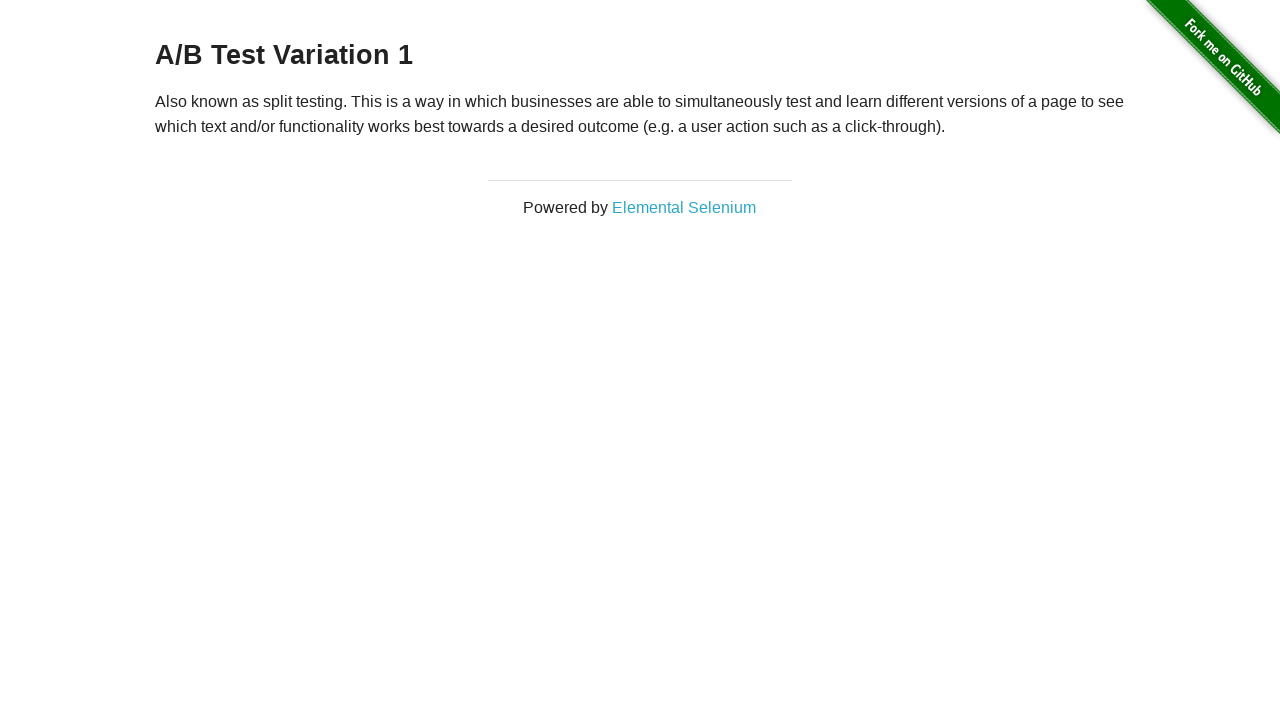

Added optimizelyOptOut cookie to opt out of A/B test
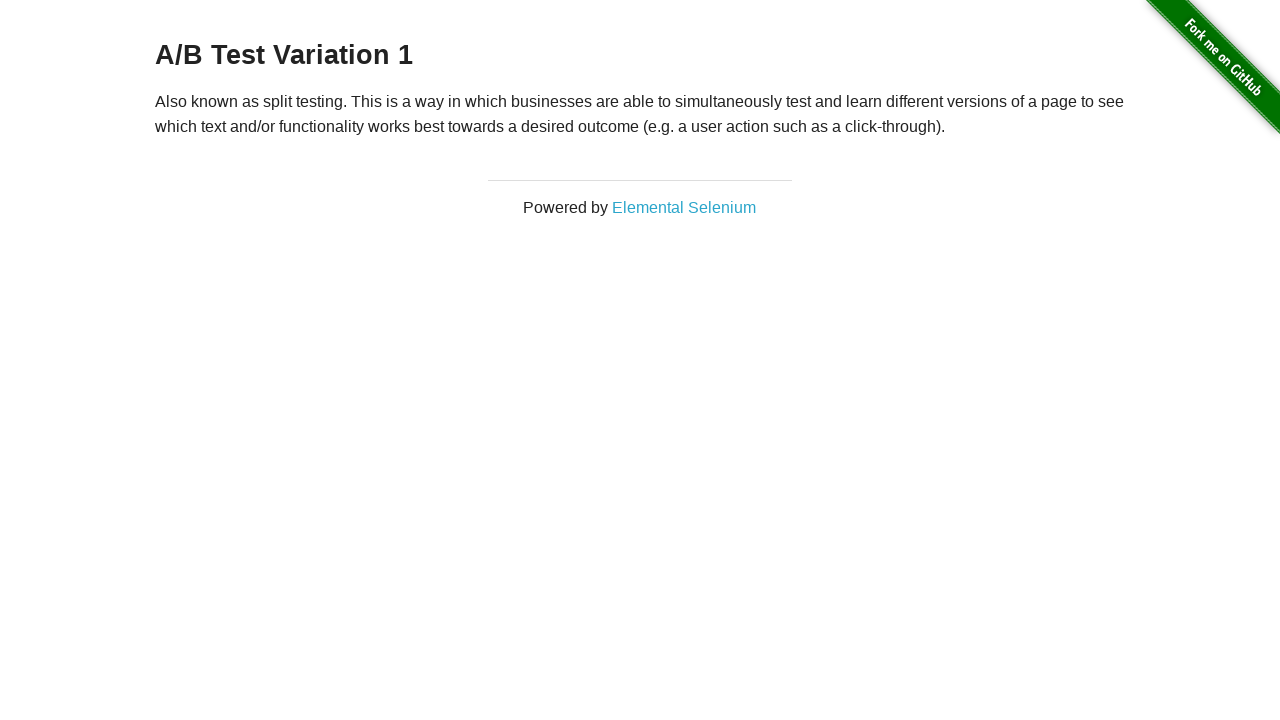

Reloaded page to apply opt-out cookie
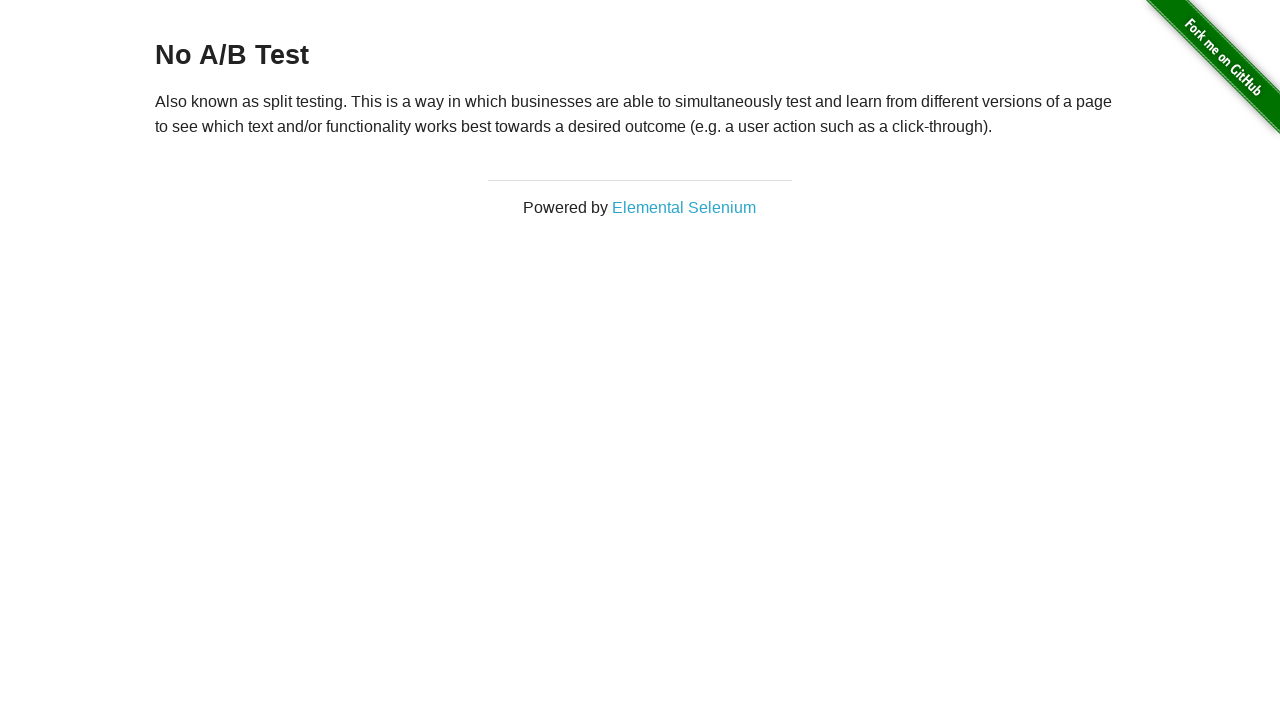

Retrieved heading text after page reload
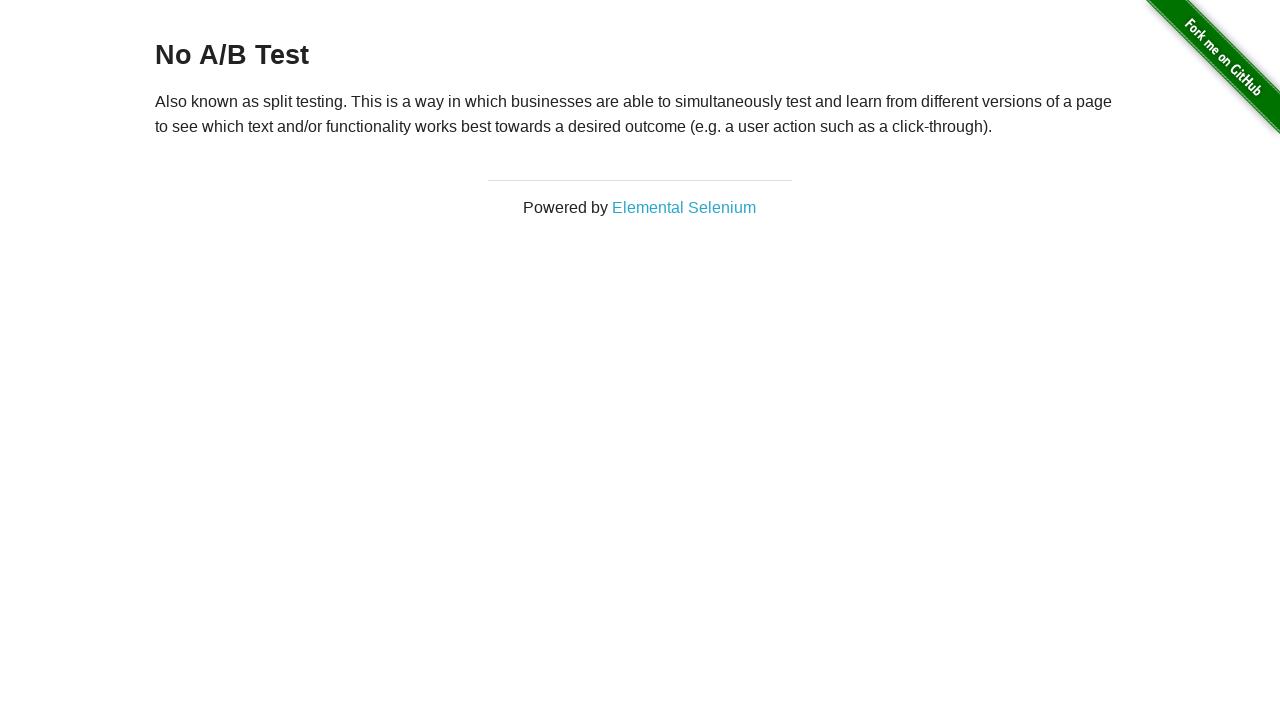

Verified opt-out was successful - no longer in A/B test
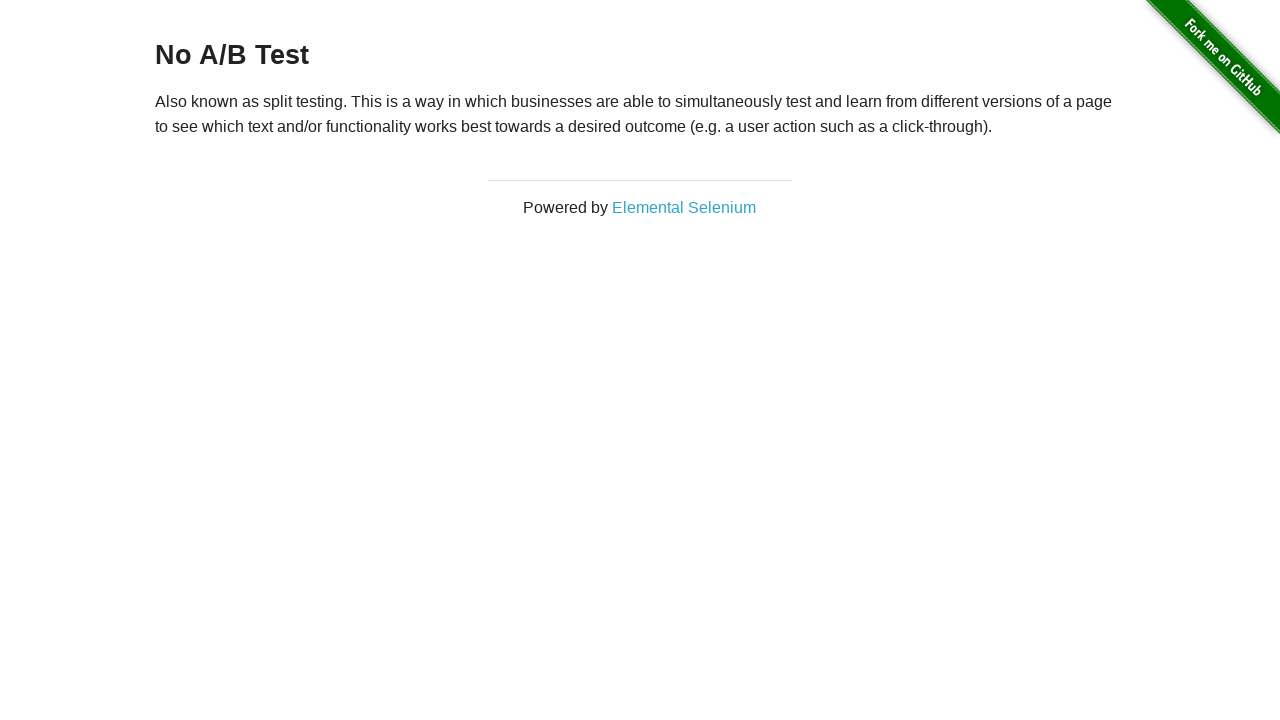

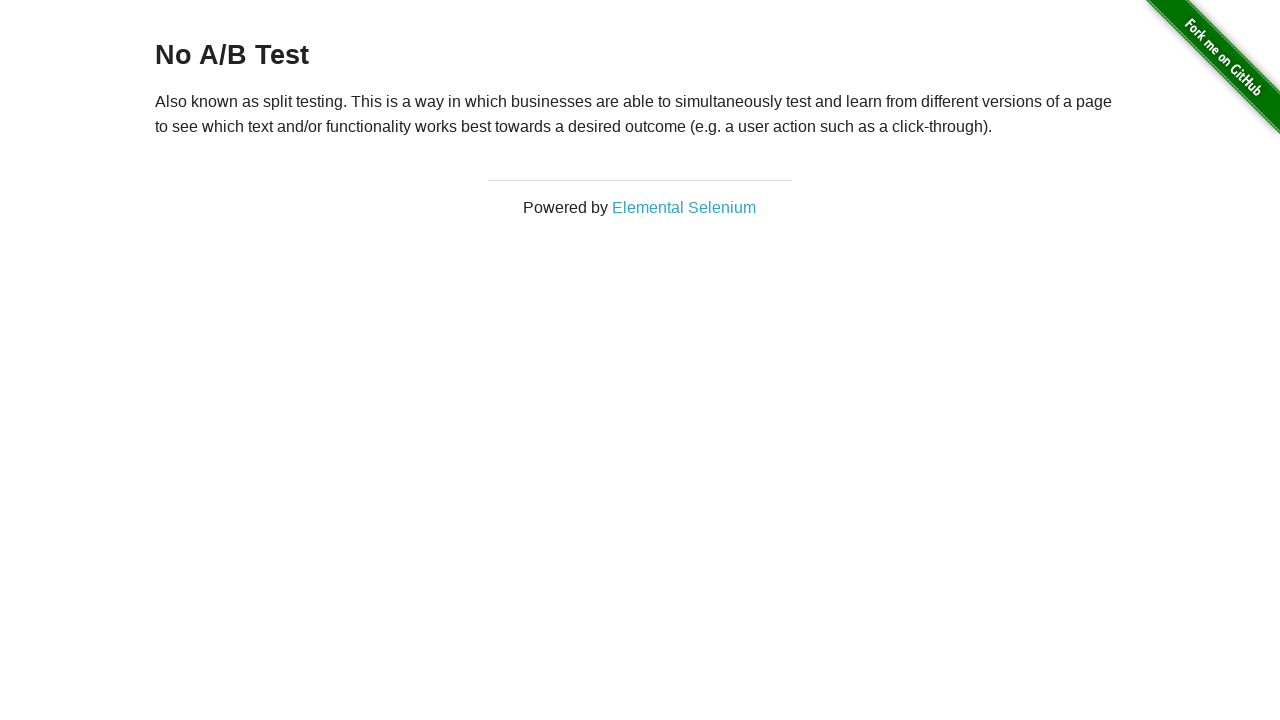